Tests keyboard key press functionality by sending a tab key using the keyboard without targeting a specific element, then verifying the result text.

Starting URL: http://the-internet.herokuapp.com/key_presses

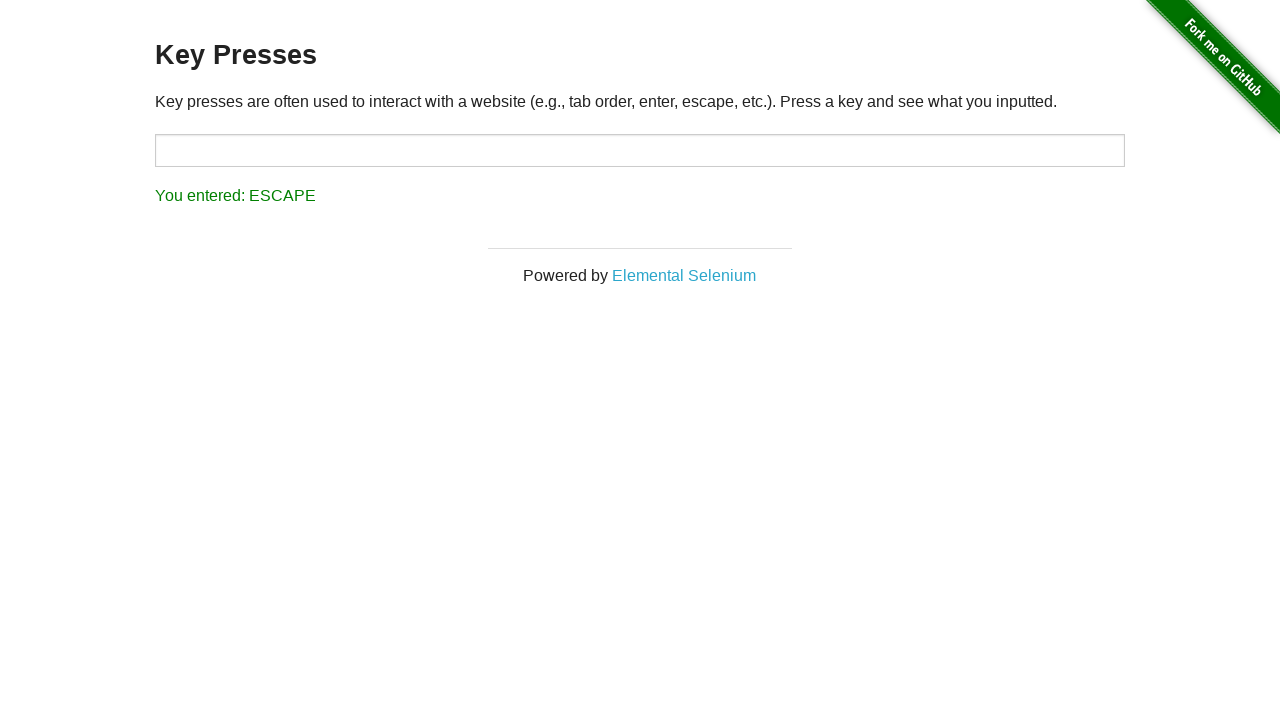

Pressed Tab key on the page
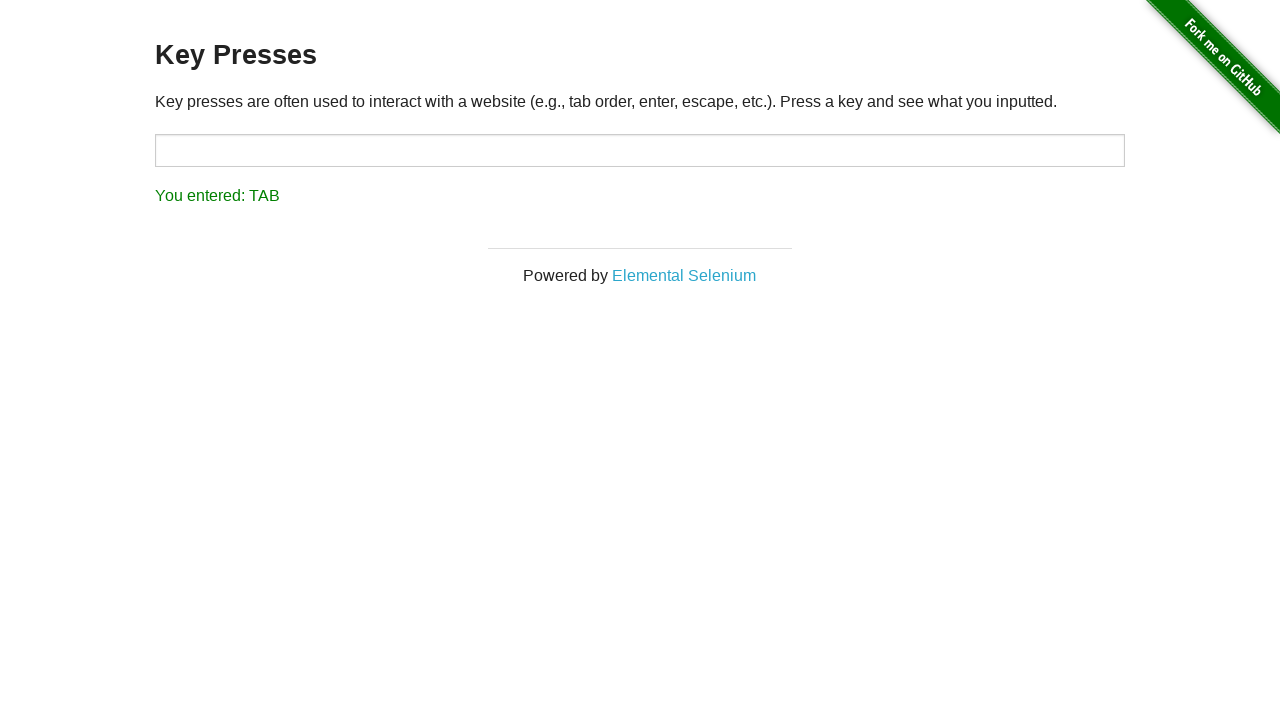

Result element loaded after Tab key press
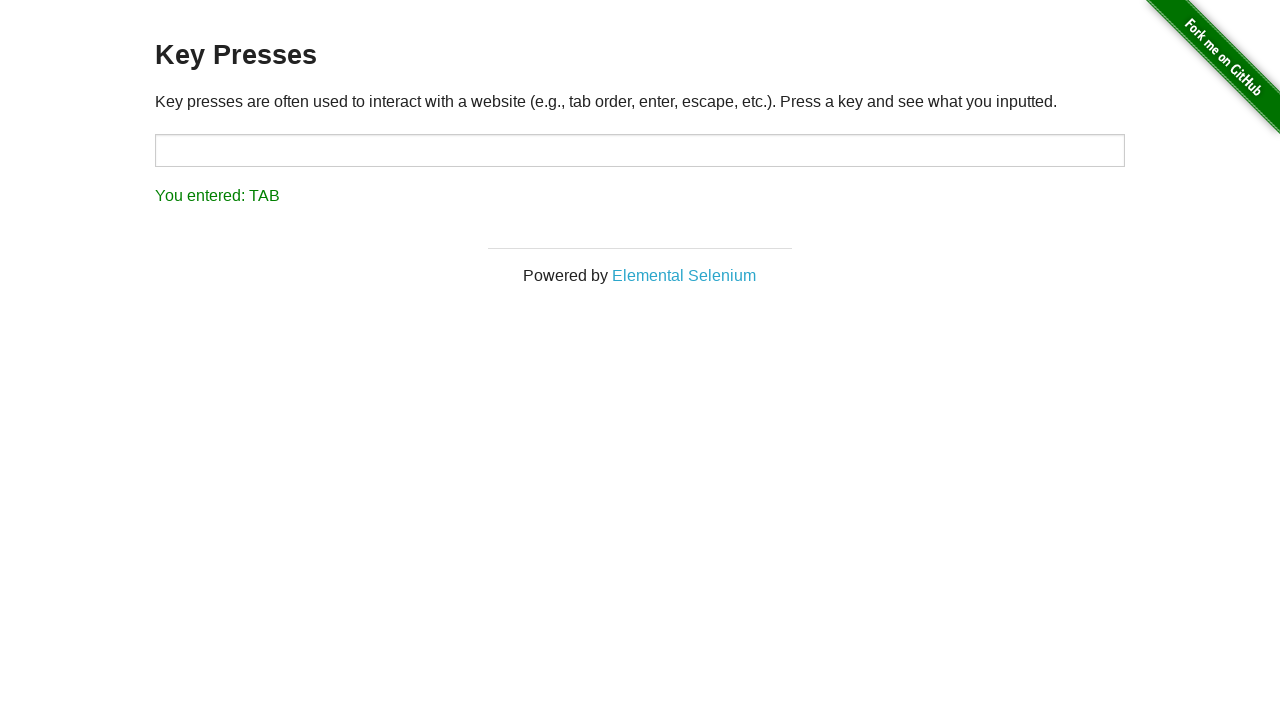

Retrieved result text content
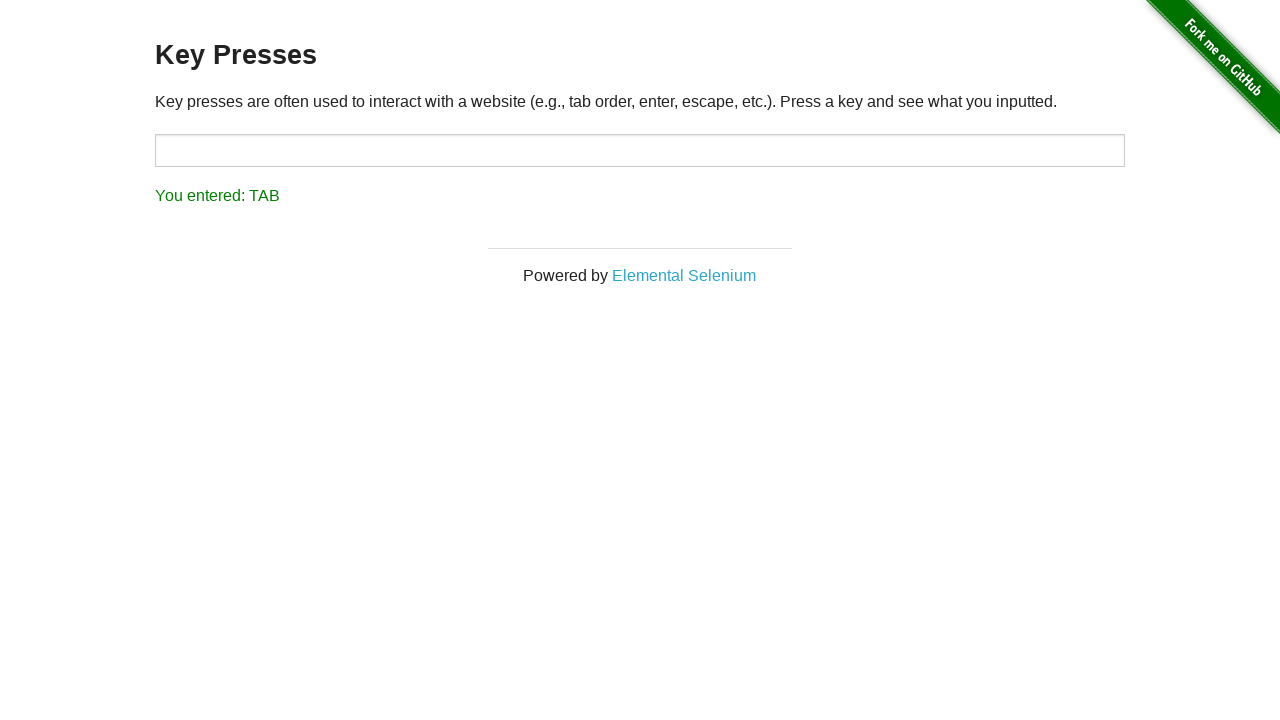

Verified result text shows 'You entered: TAB'
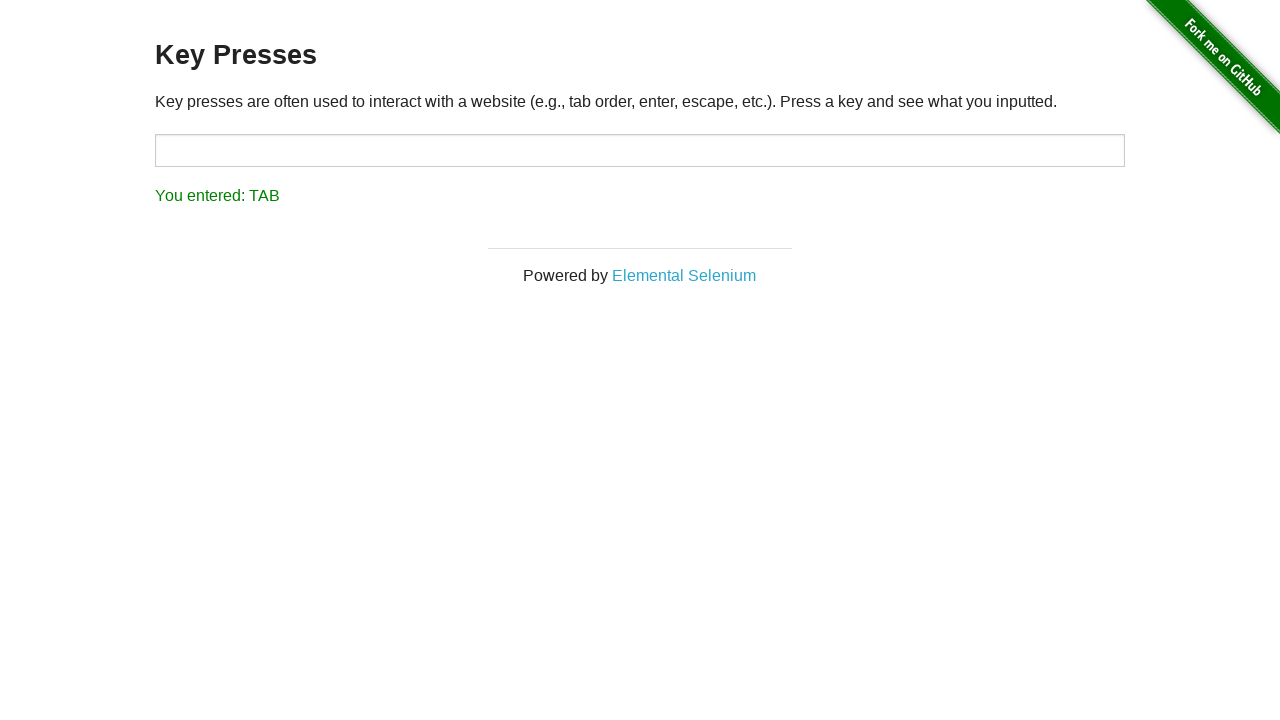

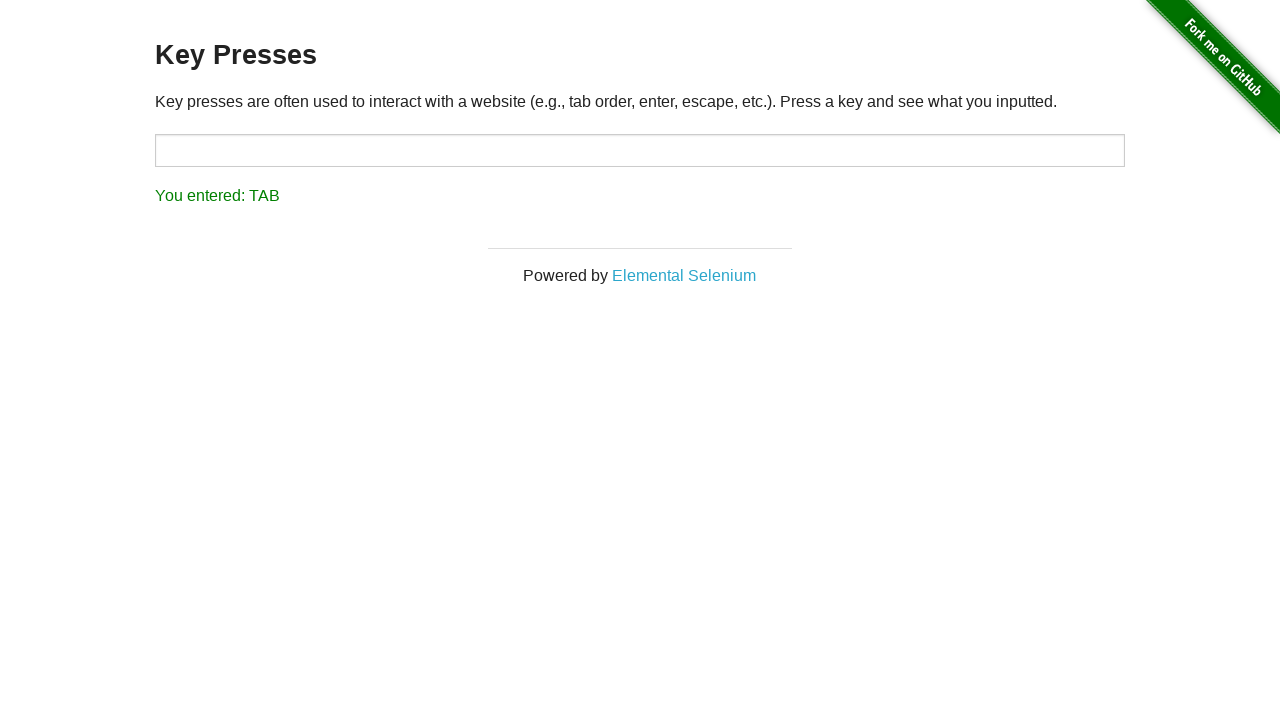